Tests window handling functionality by opening a new window, switching between windows, and verifying page titles

Starting URL: https://the-internet.herokuapp.com/windows

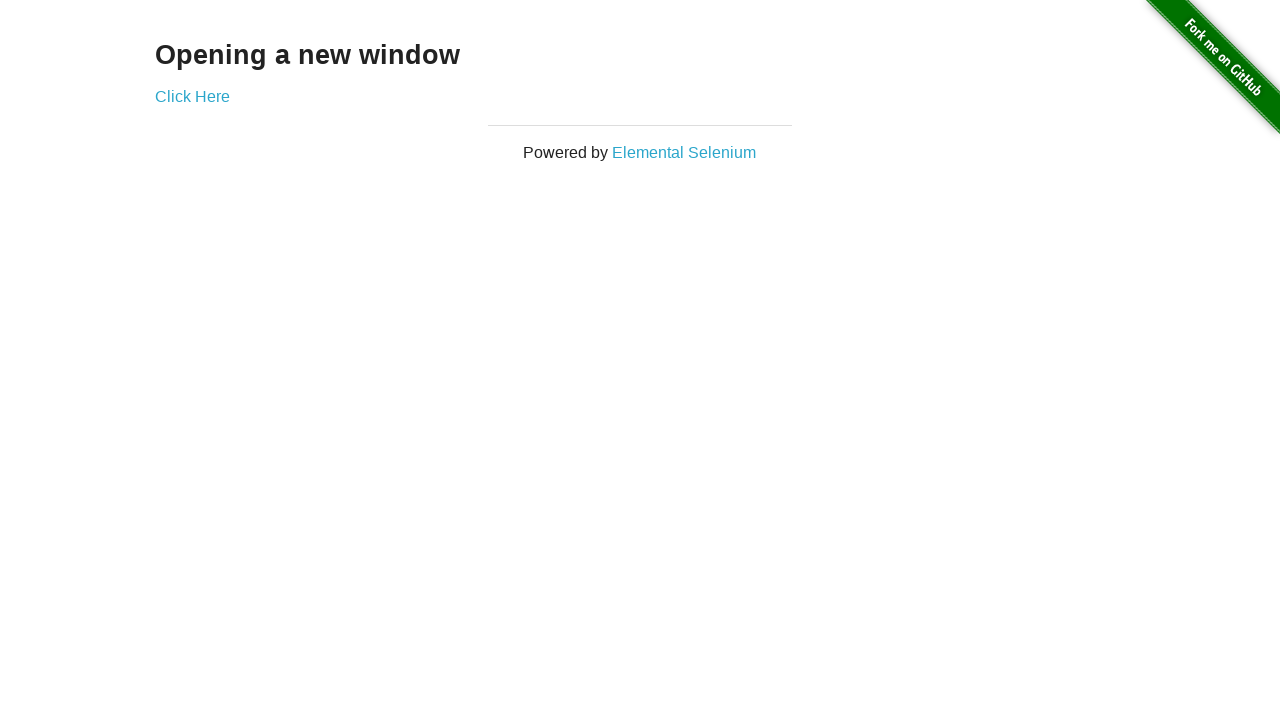

Stored initial page reference
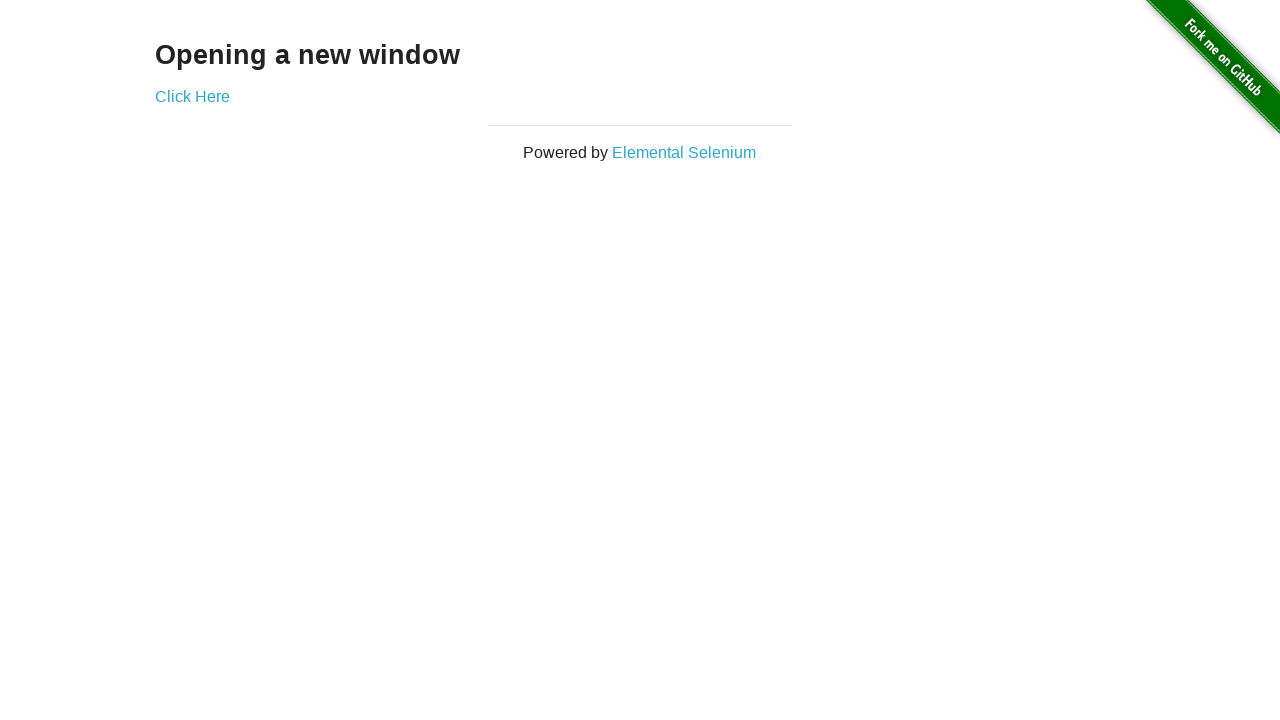

Retrieved heading text from initial page
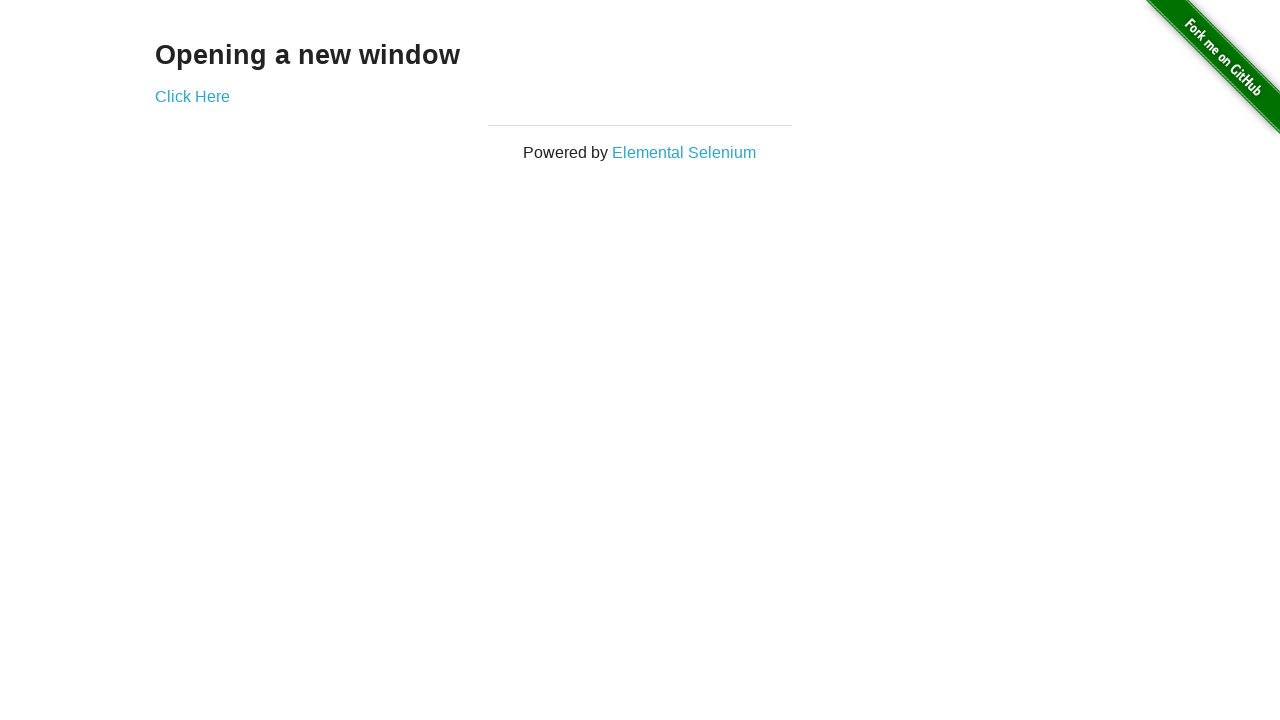

Verified heading text is 'Opening a new window'
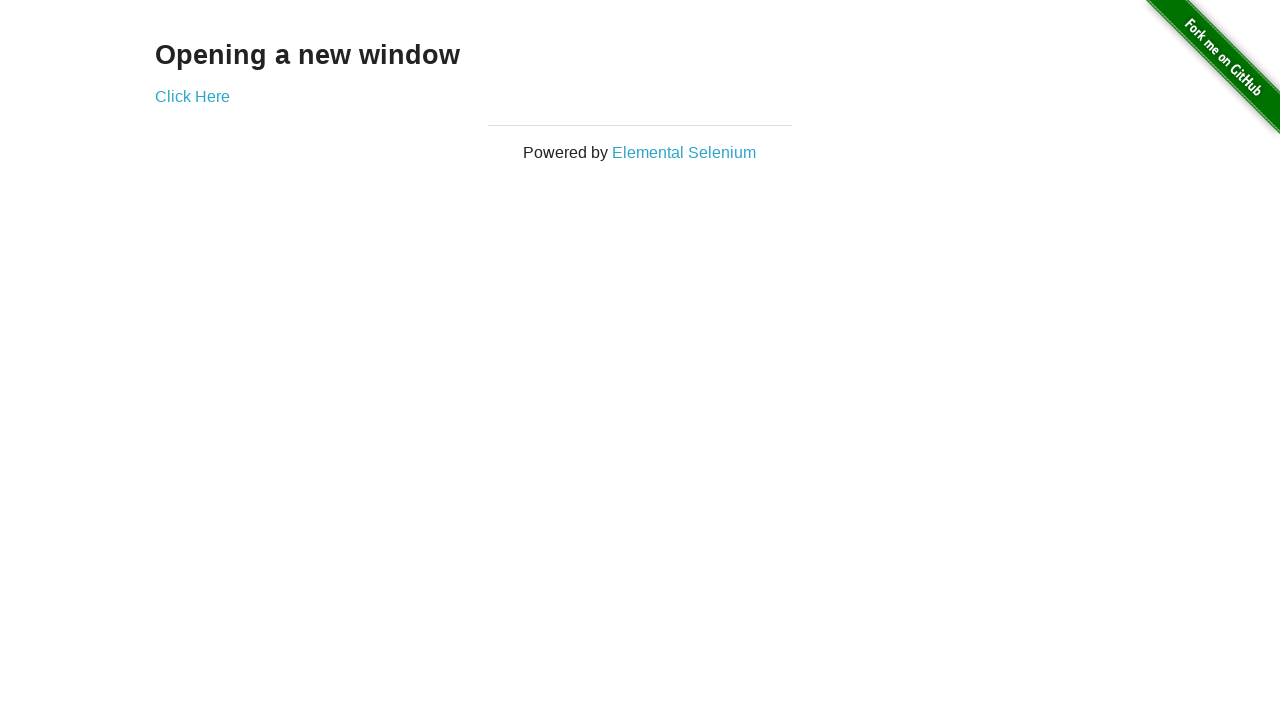

Verified initial page title is 'The Internet'
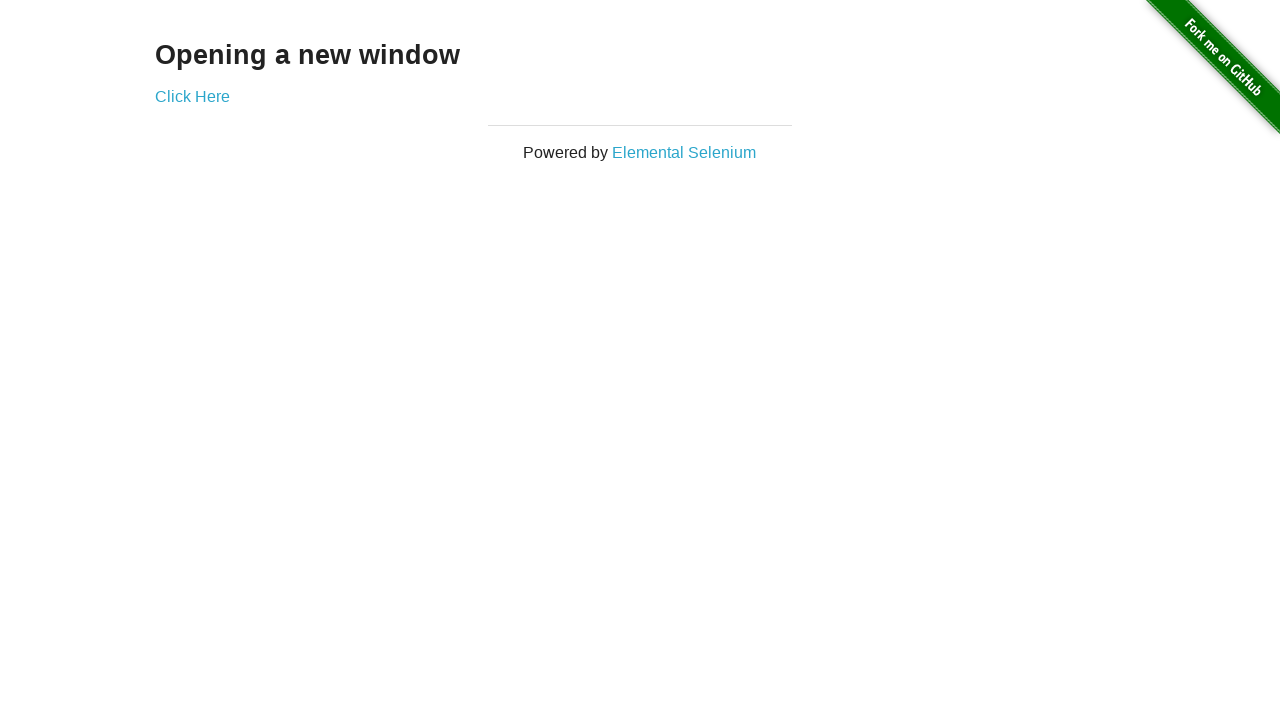

Clicked 'Click Here' button to open new window at (192, 96) on xpath=//a[@href='/windows/new']
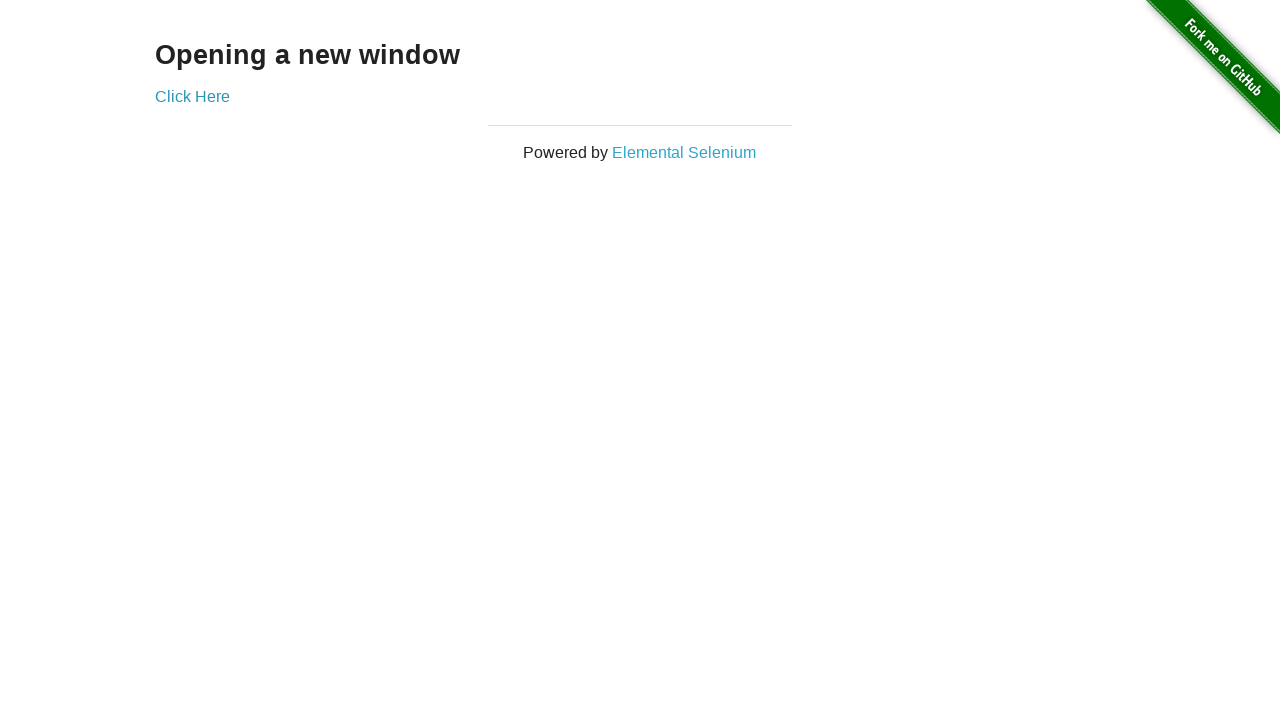

New window opened and captured
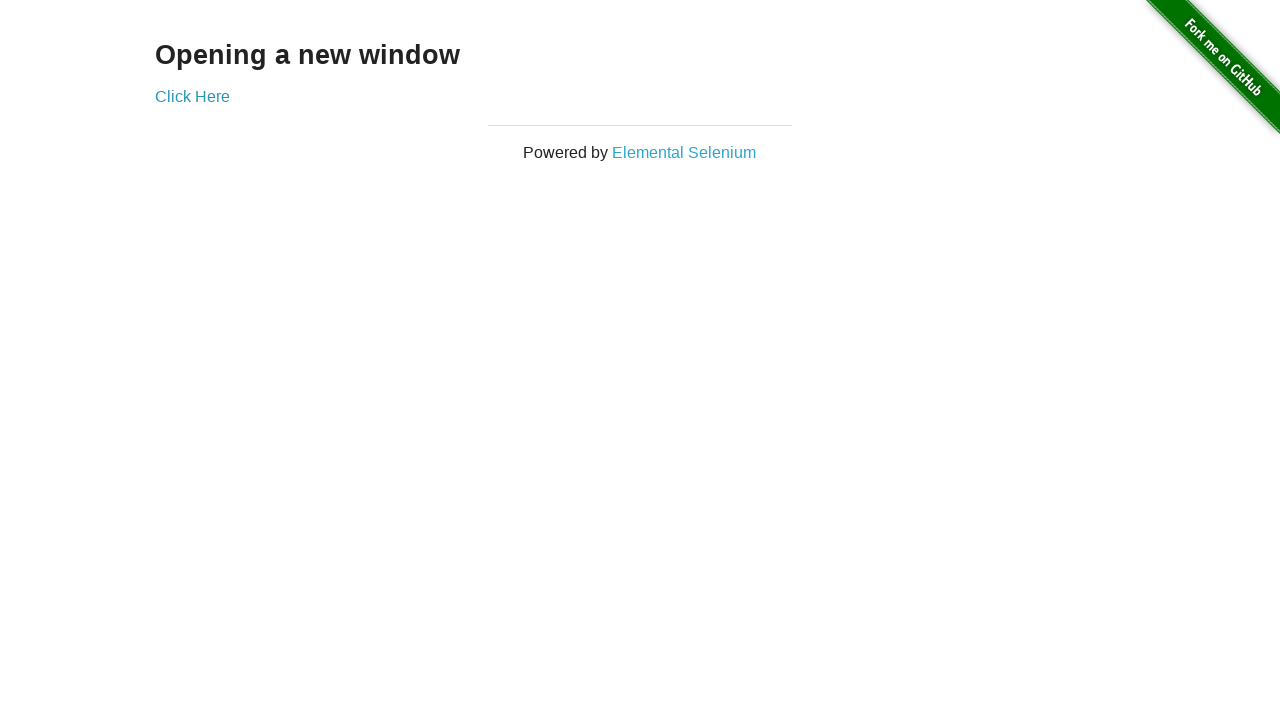

Verified new window title is 'New Window'
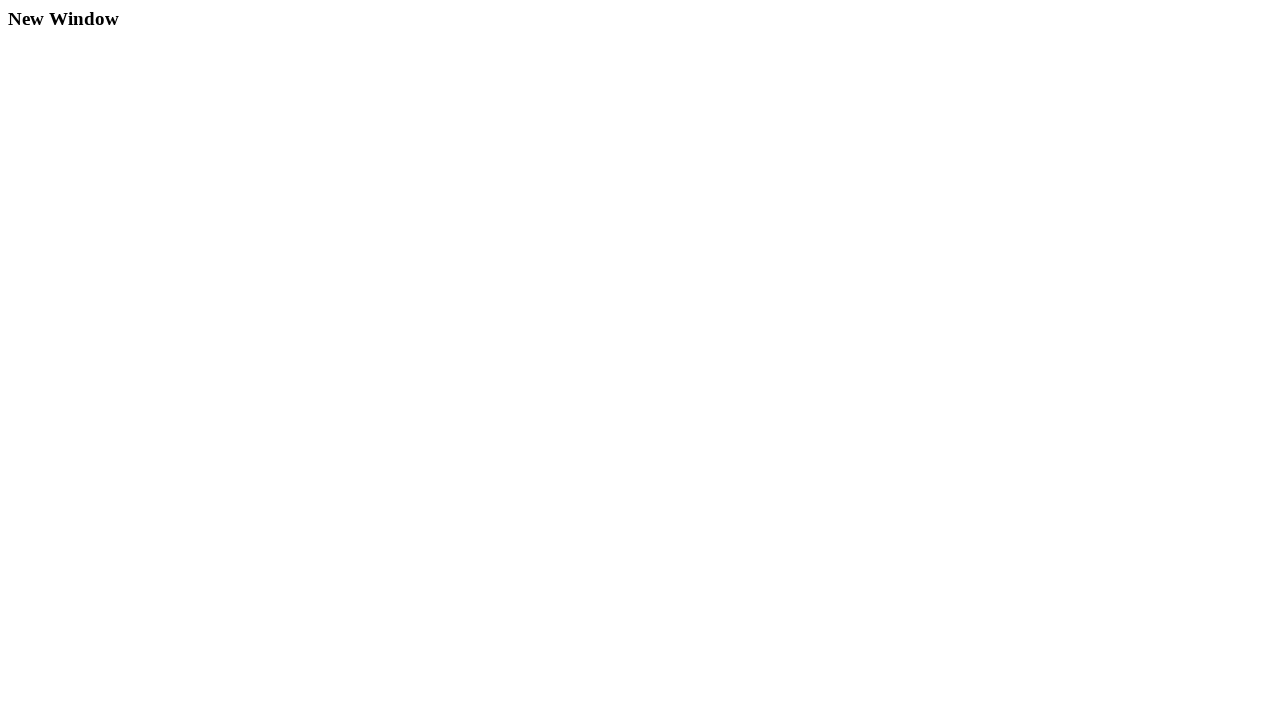

Verified initial window still has title 'The Internet'
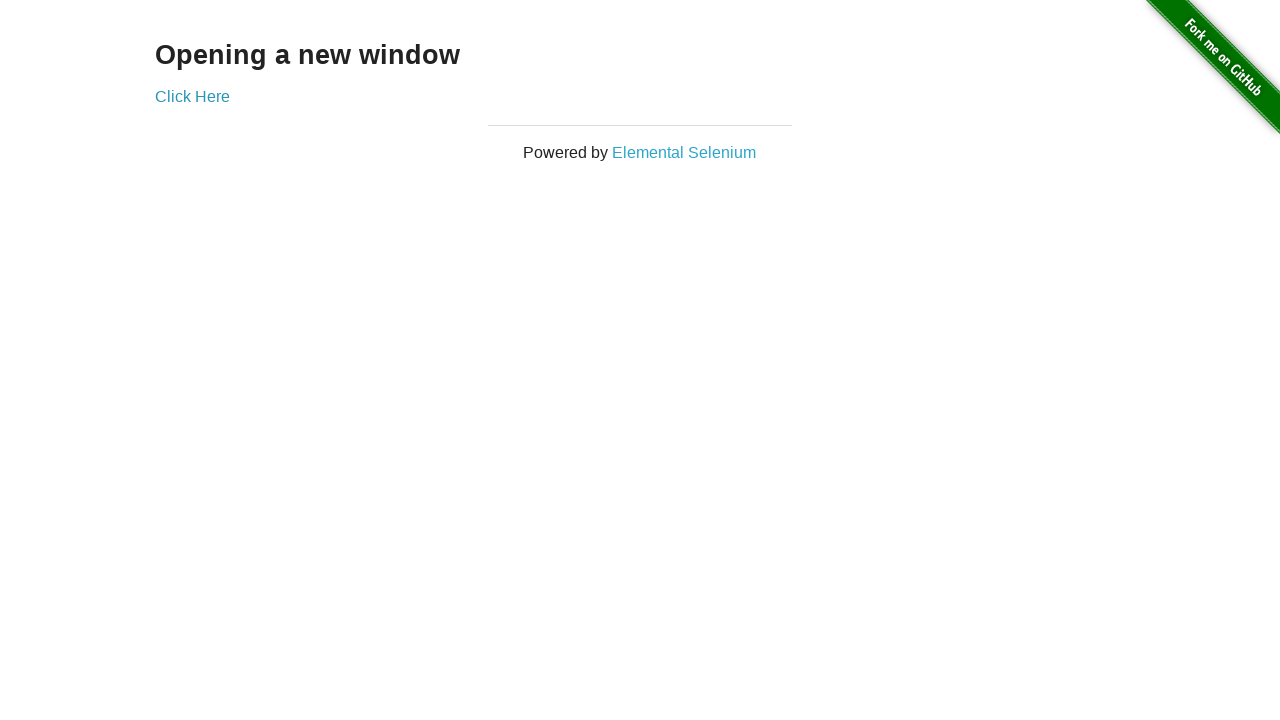

Switched to new window
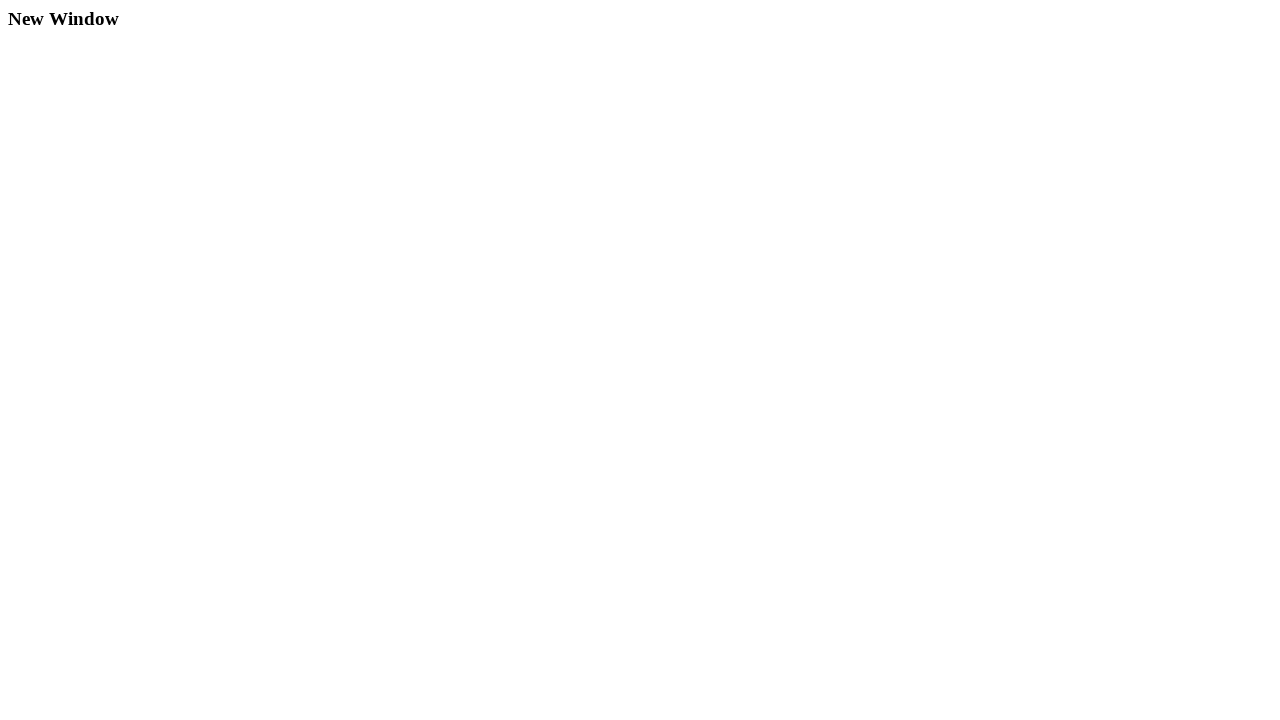

Switched back to initial window
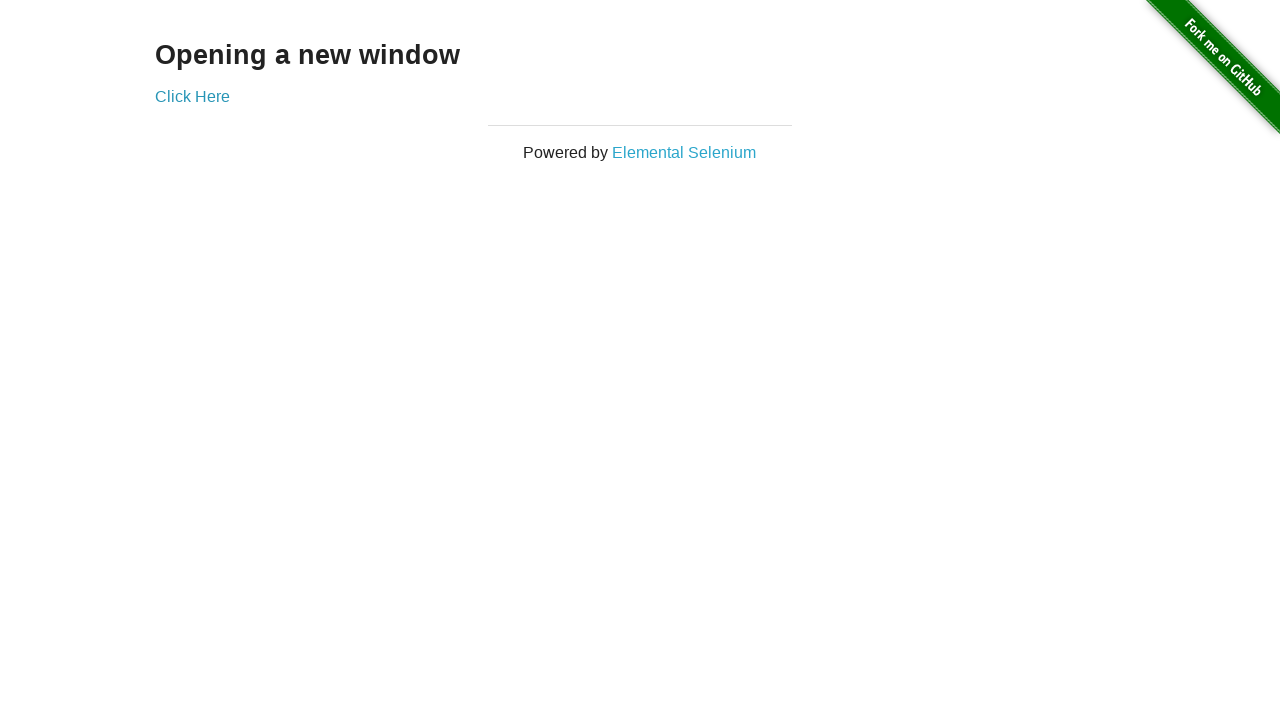

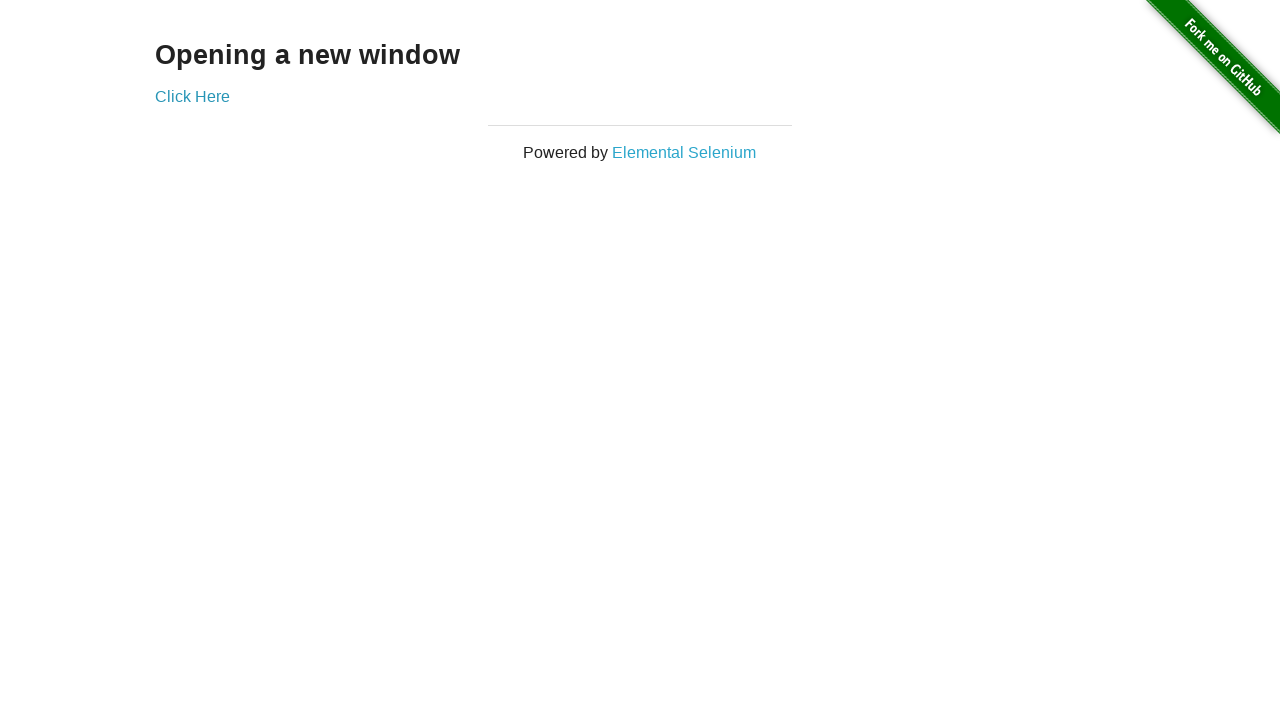